Searches for a Chinese character on a calligraphy dictionary website by selecting the cursive script radio button, entering a character in the search field, and submitting the search form.

Starting URL: http://www.cidianwang.com/shufa/

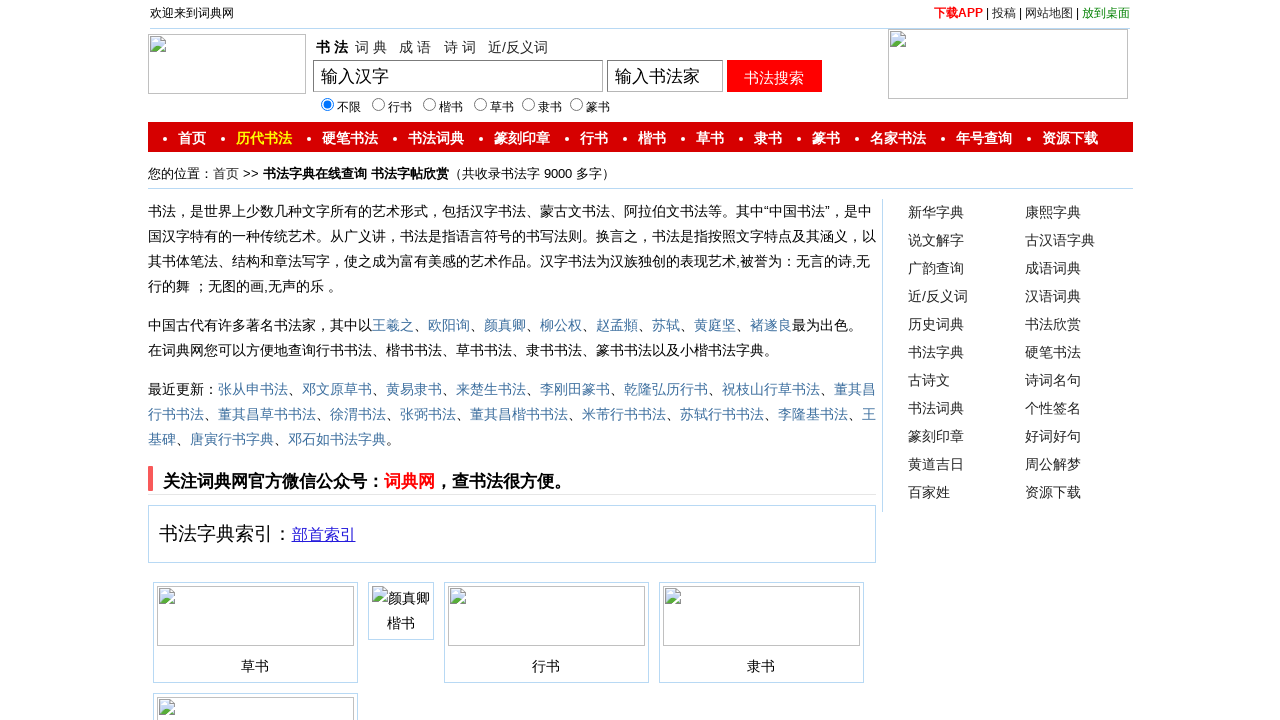

Waited for radio button selector to load
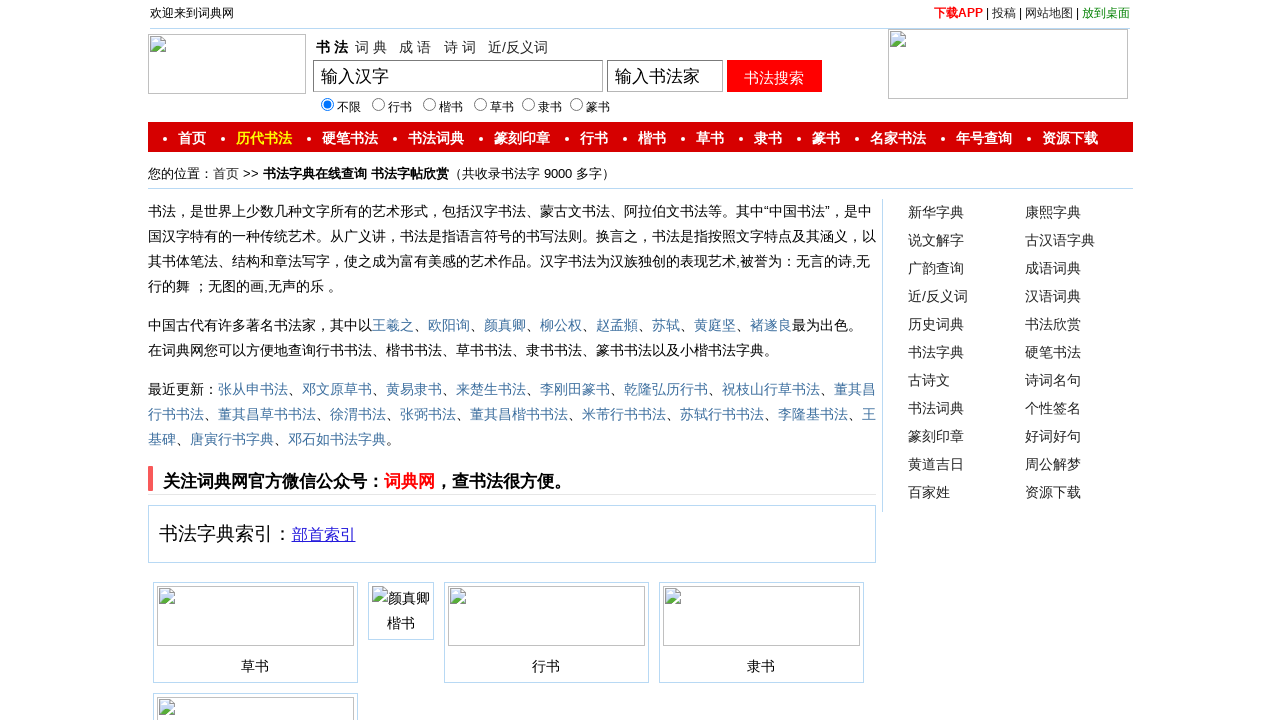

Selected cursive script (草书) radio button at (480, 104) on input#s2
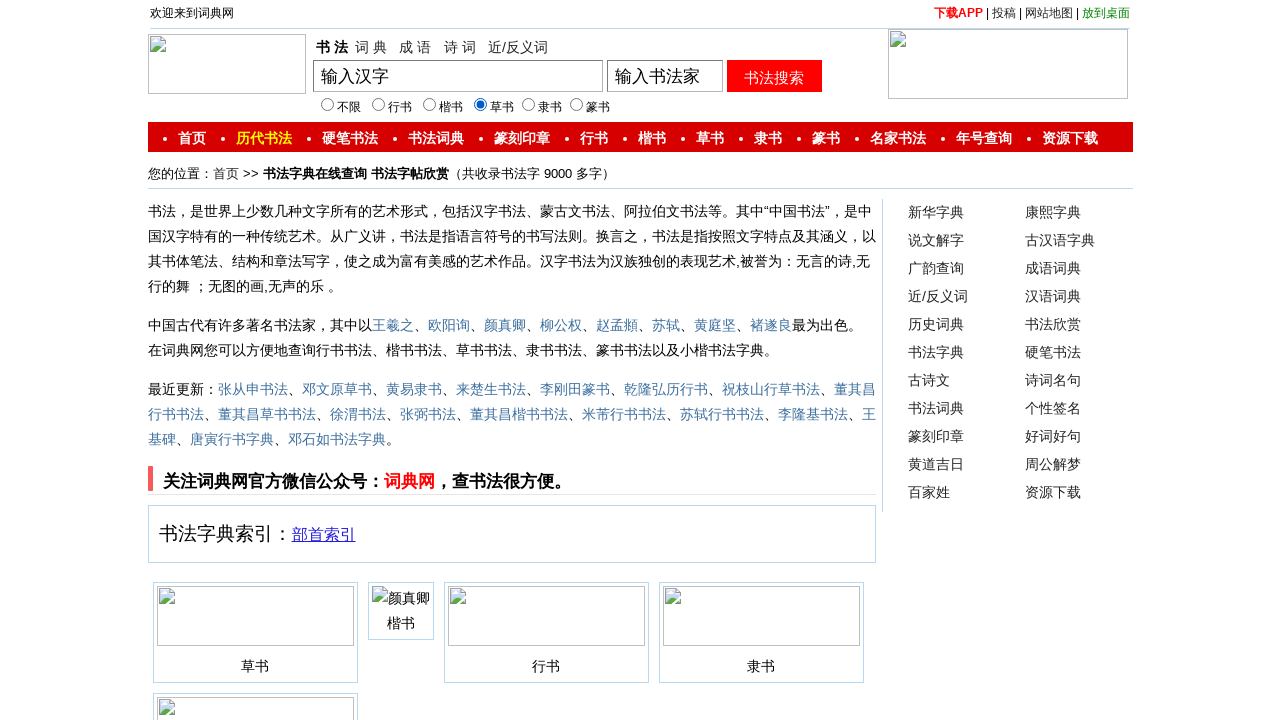

Entered Chinese character '兰' in search field on input#q.k3.k6
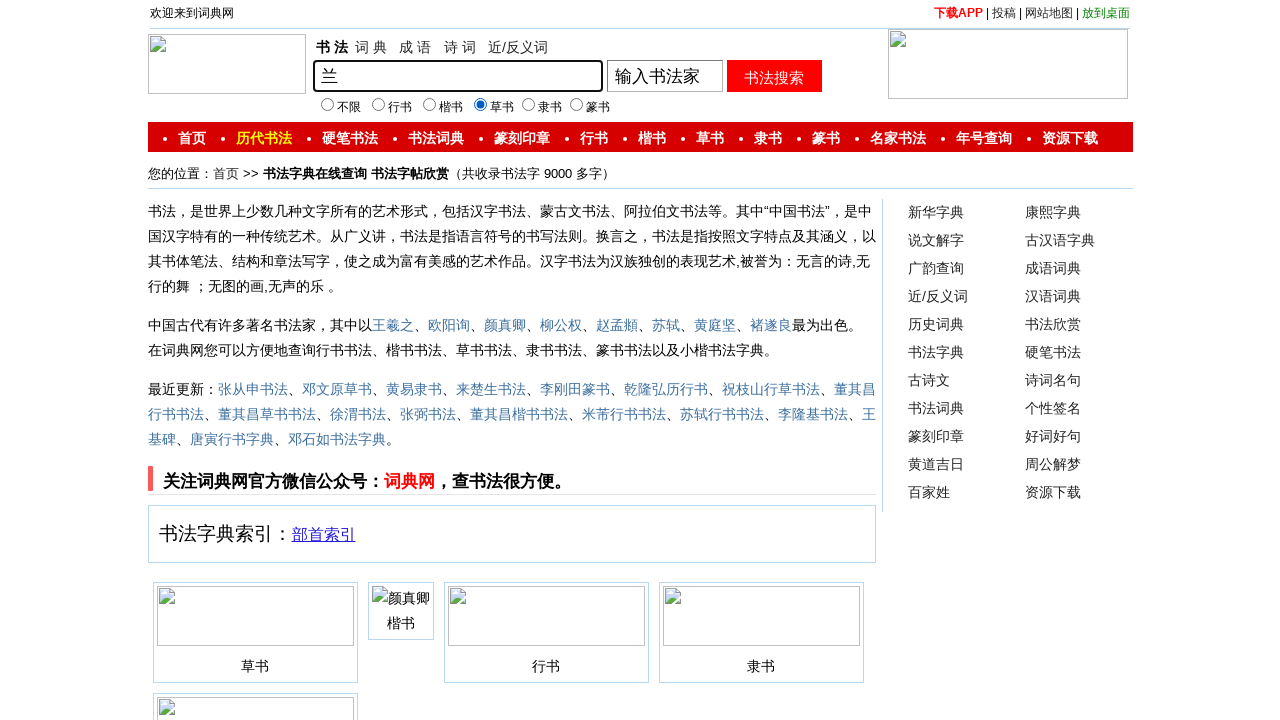

Clicked submit button to search at (774, 76) on input#sk4.k4
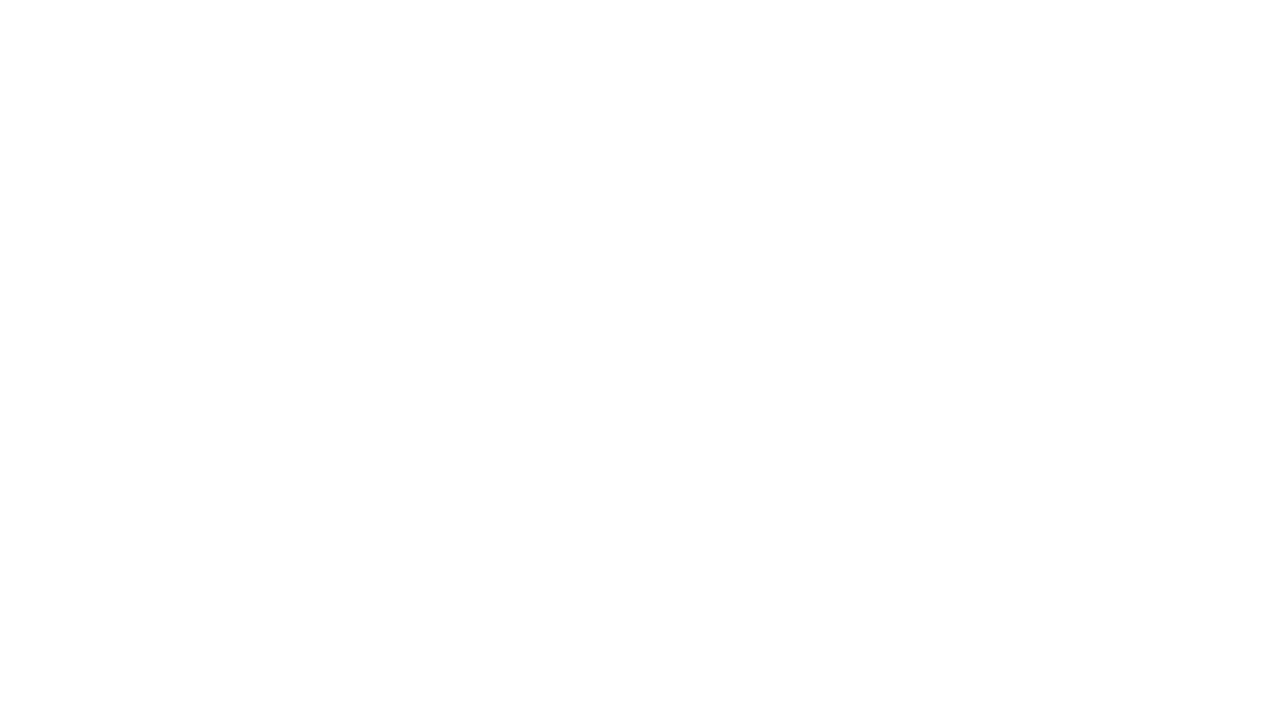

Search results loaded successfully
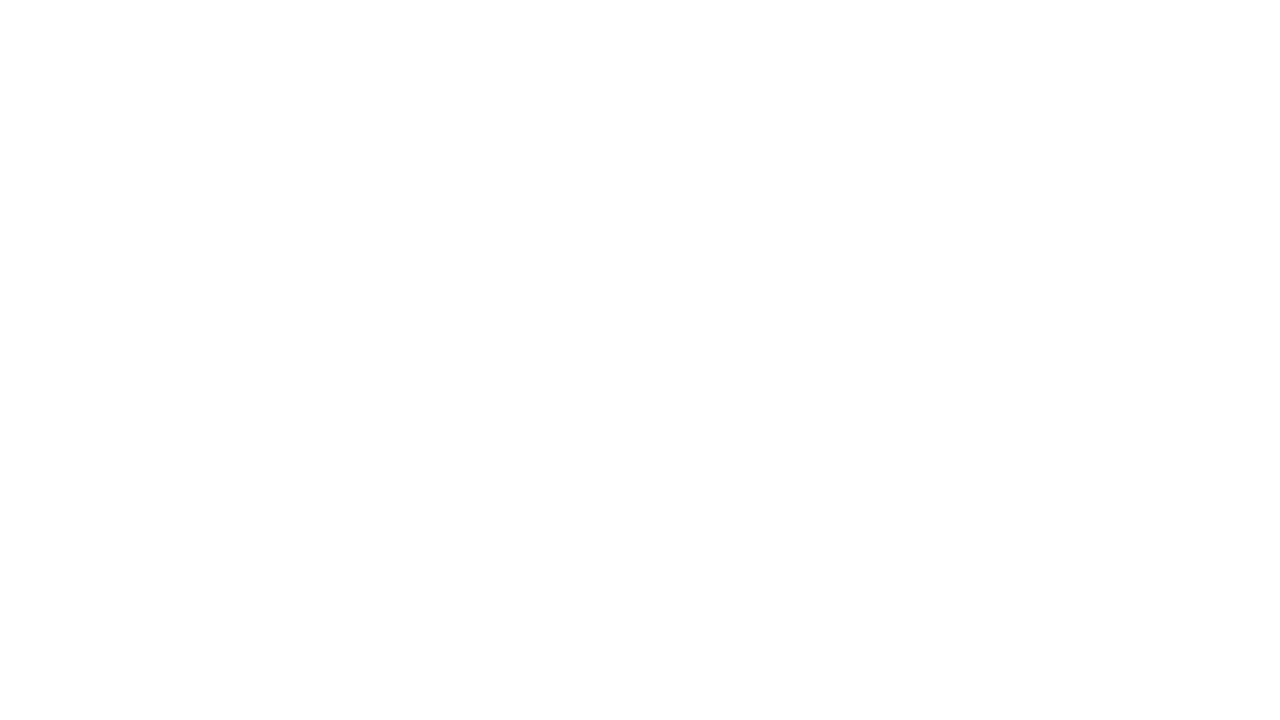

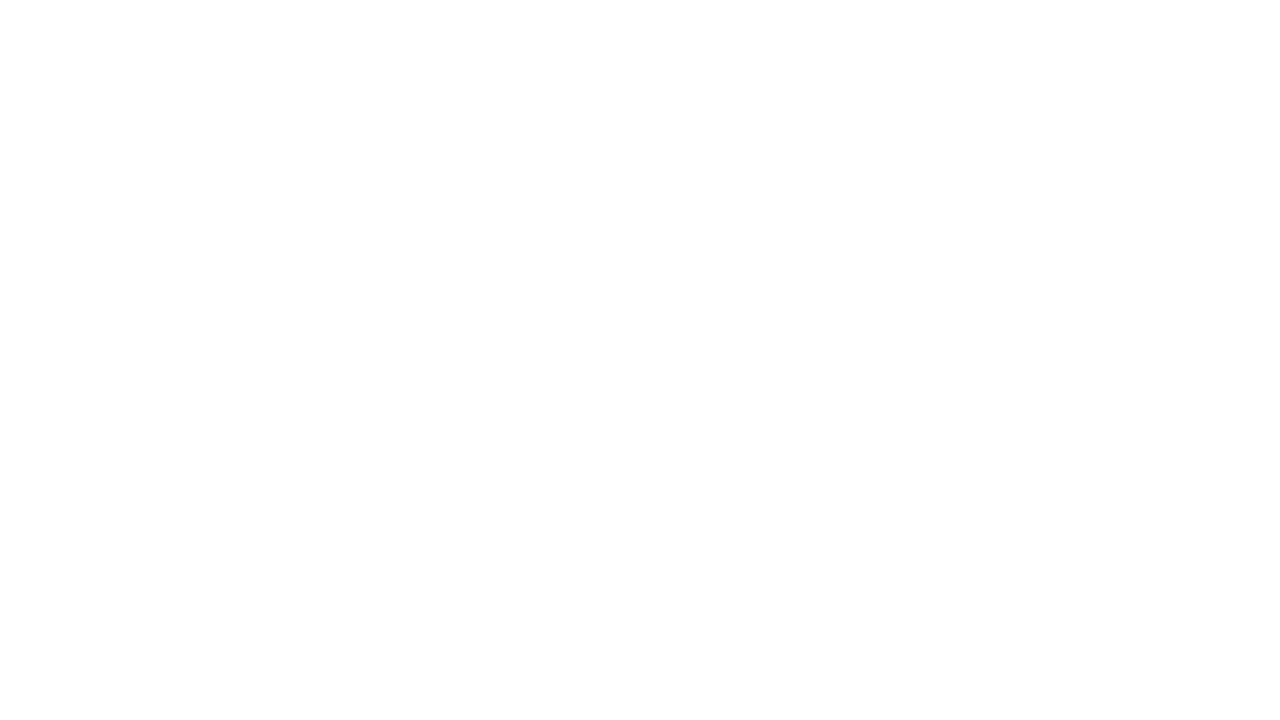